Tests mouse hover over a menu item

Starting URL: http://omayo.blogspot.com/

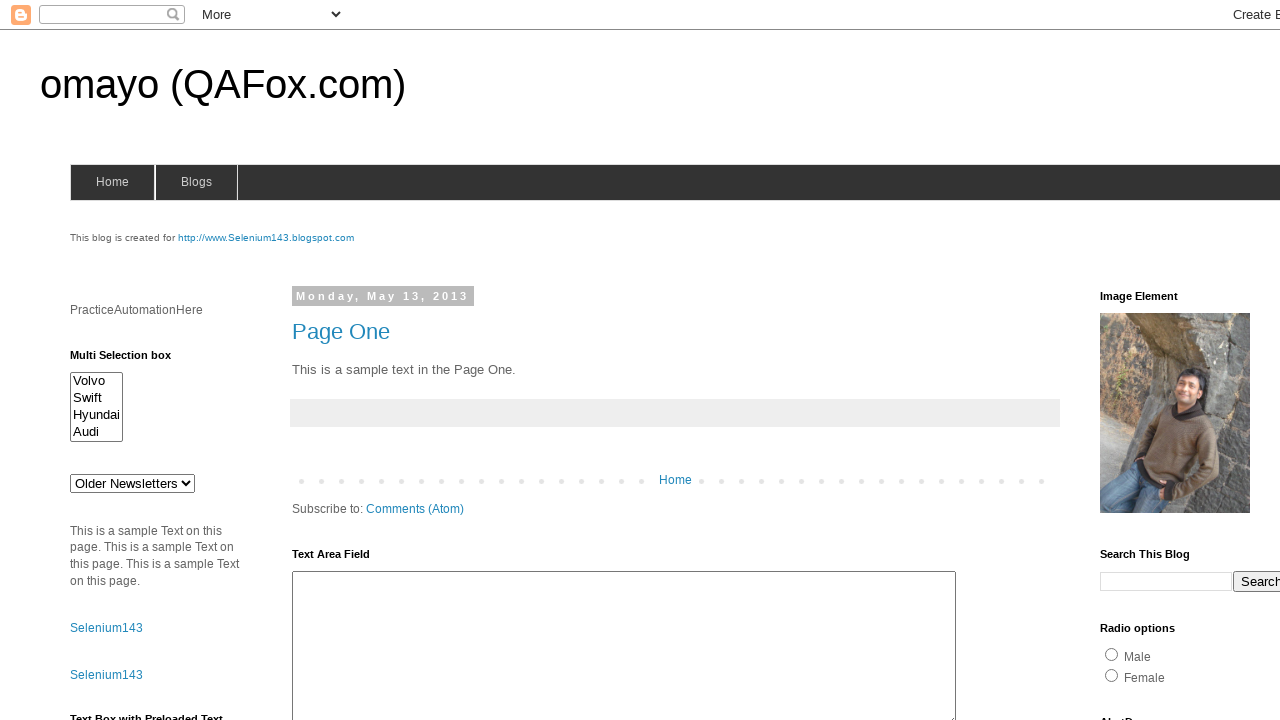

Hovered over blogs menu item to trigger submenu at (196, 182) on li.has-sub > a
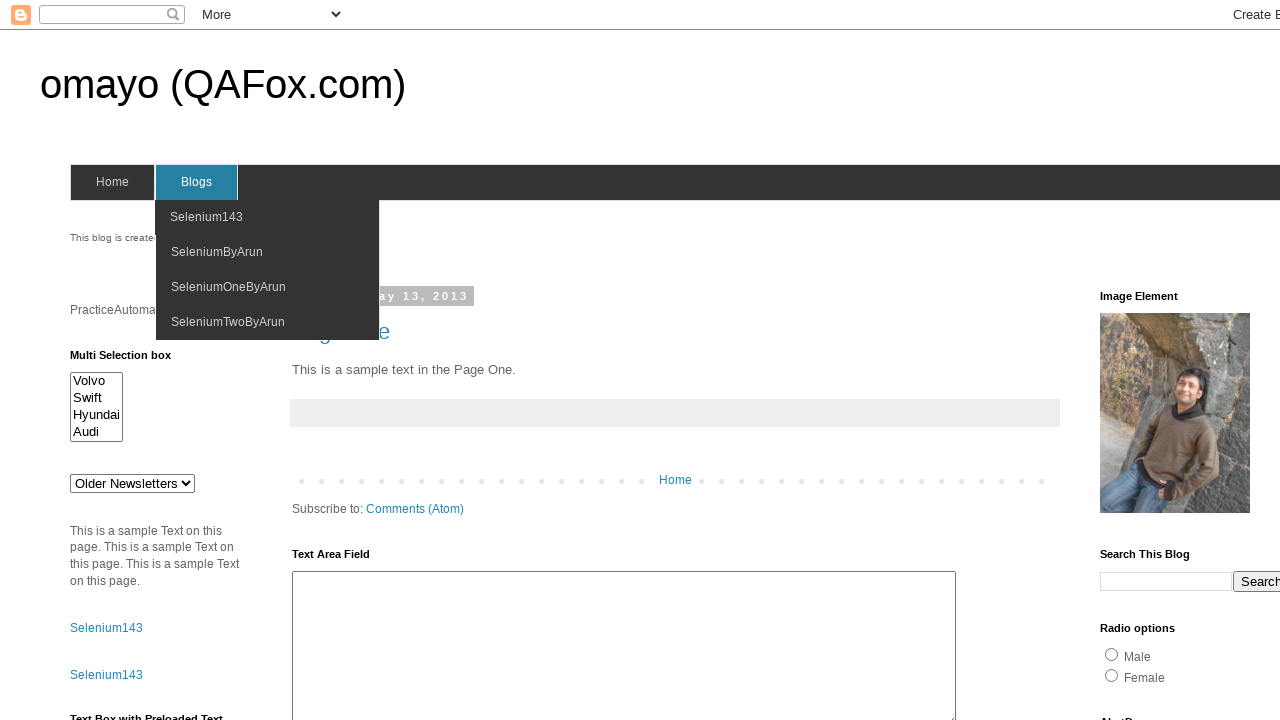

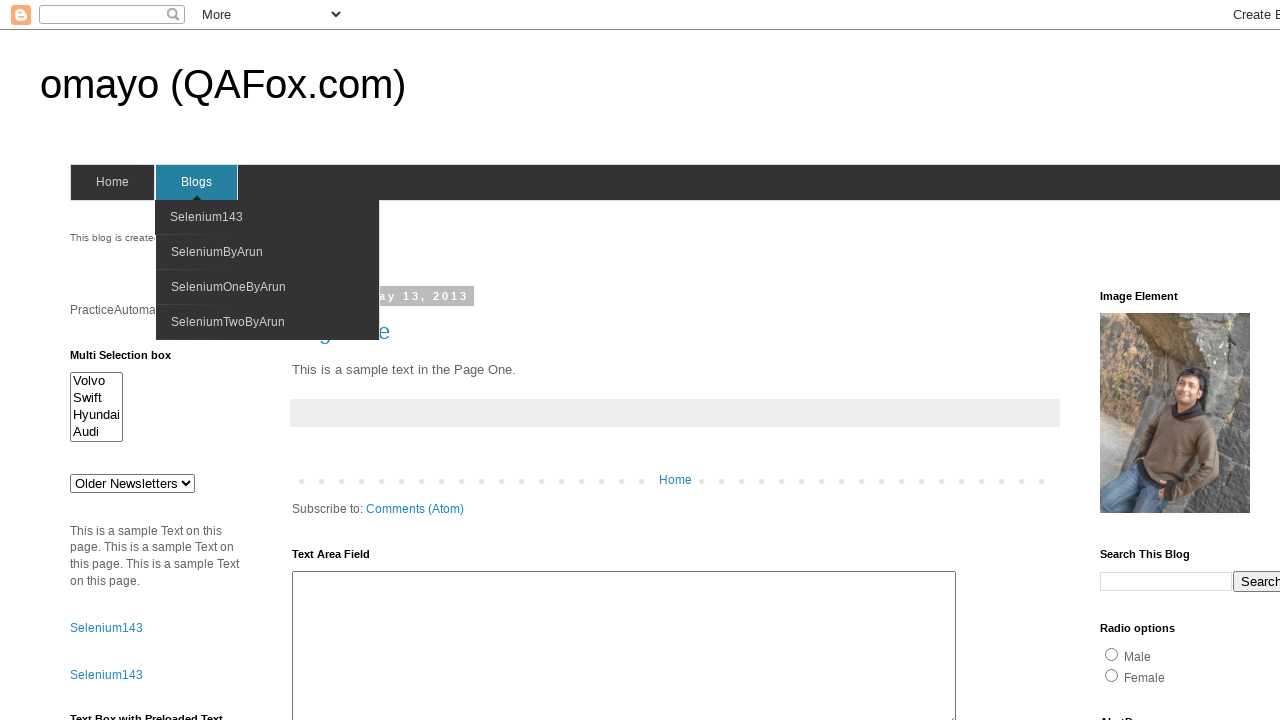